Tests dropdown functionality on a registration form by selecting different options using various methods (by index, value, and visible text) and verifying the dropdown properties

Starting URL: https://demo.automationtesting.in/Register.html

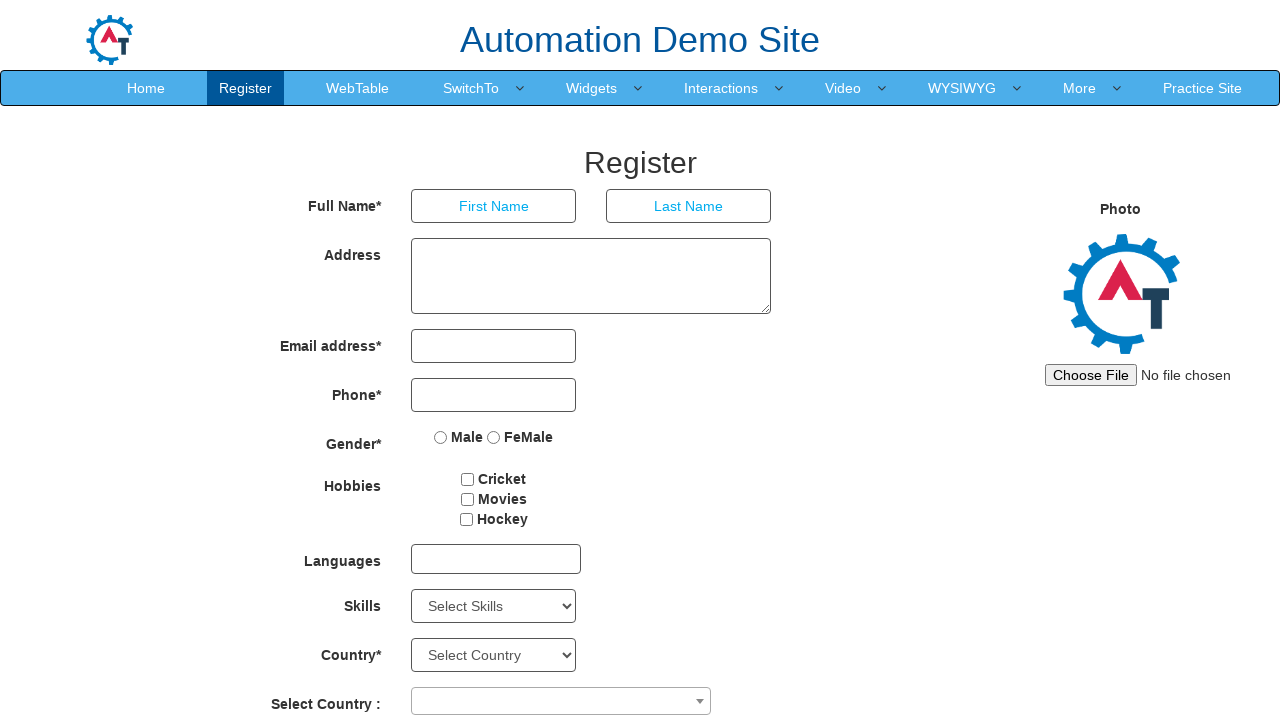

Located the Skills dropdown element
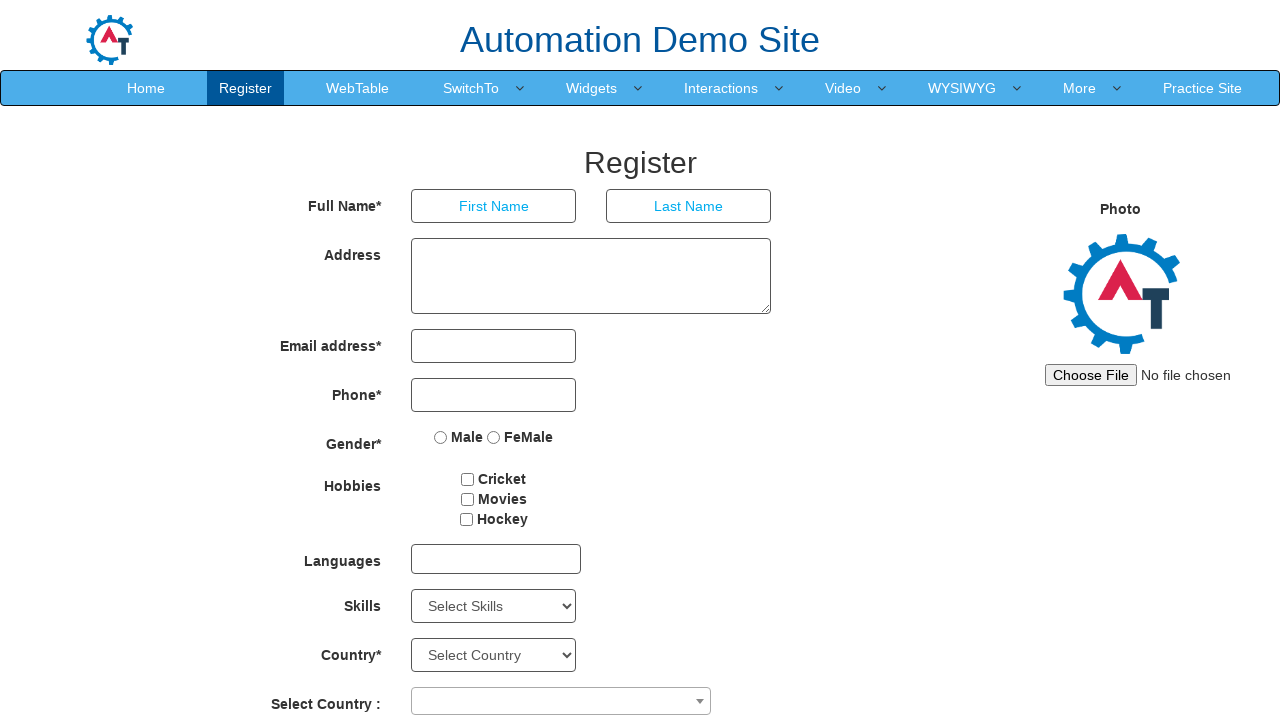

Retrieved all dropdown options - total count: 78
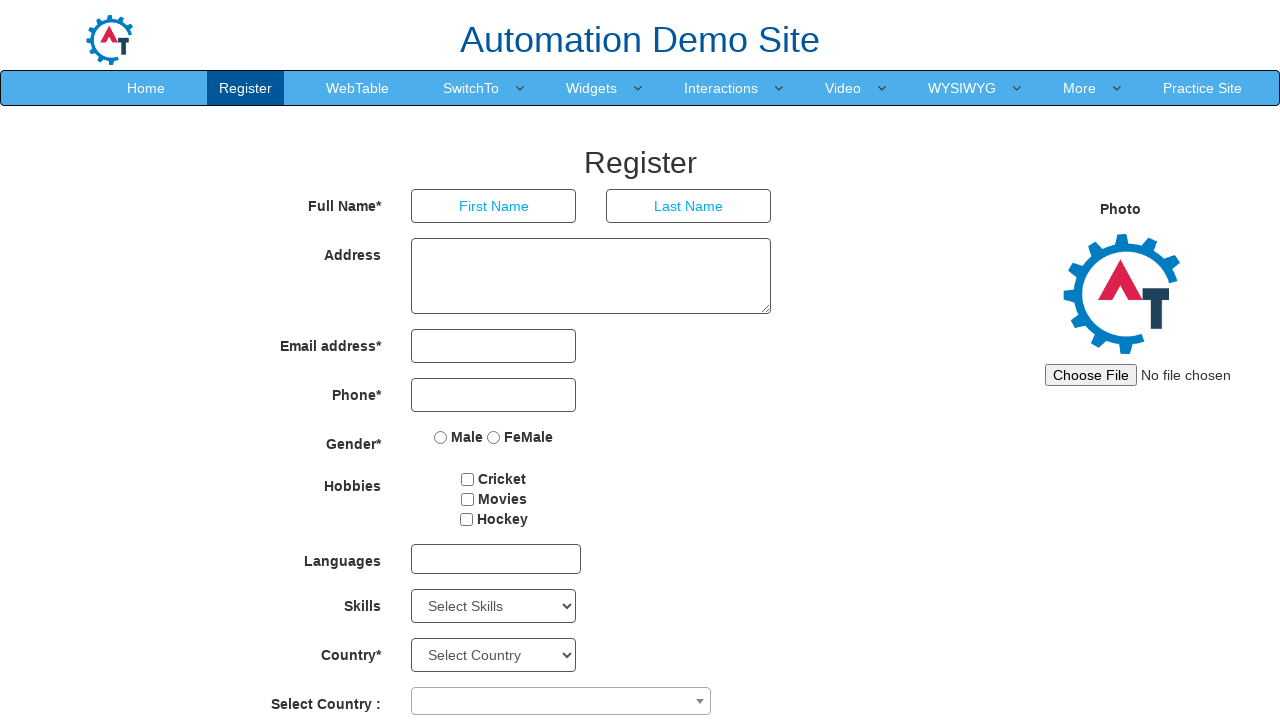

Selected dropdown option by index 2 (3rd option) on #Skills
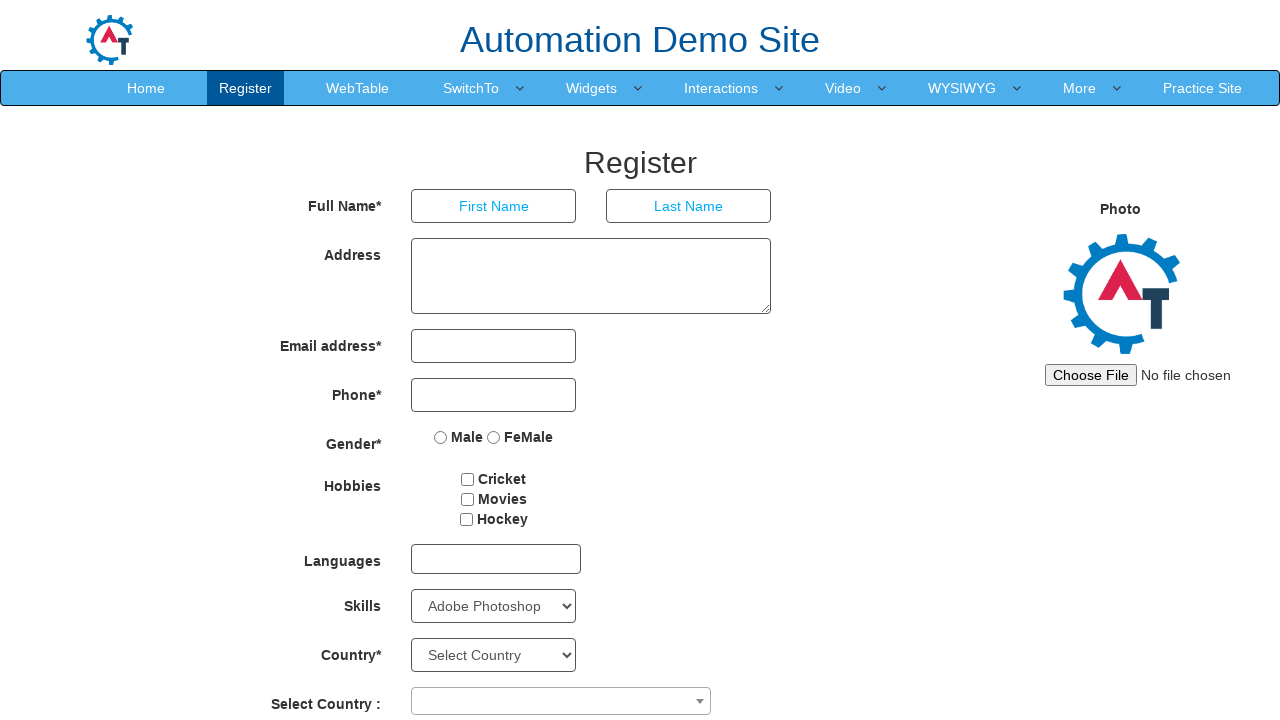

Selected dropdown option by value 'Android' on #Skills
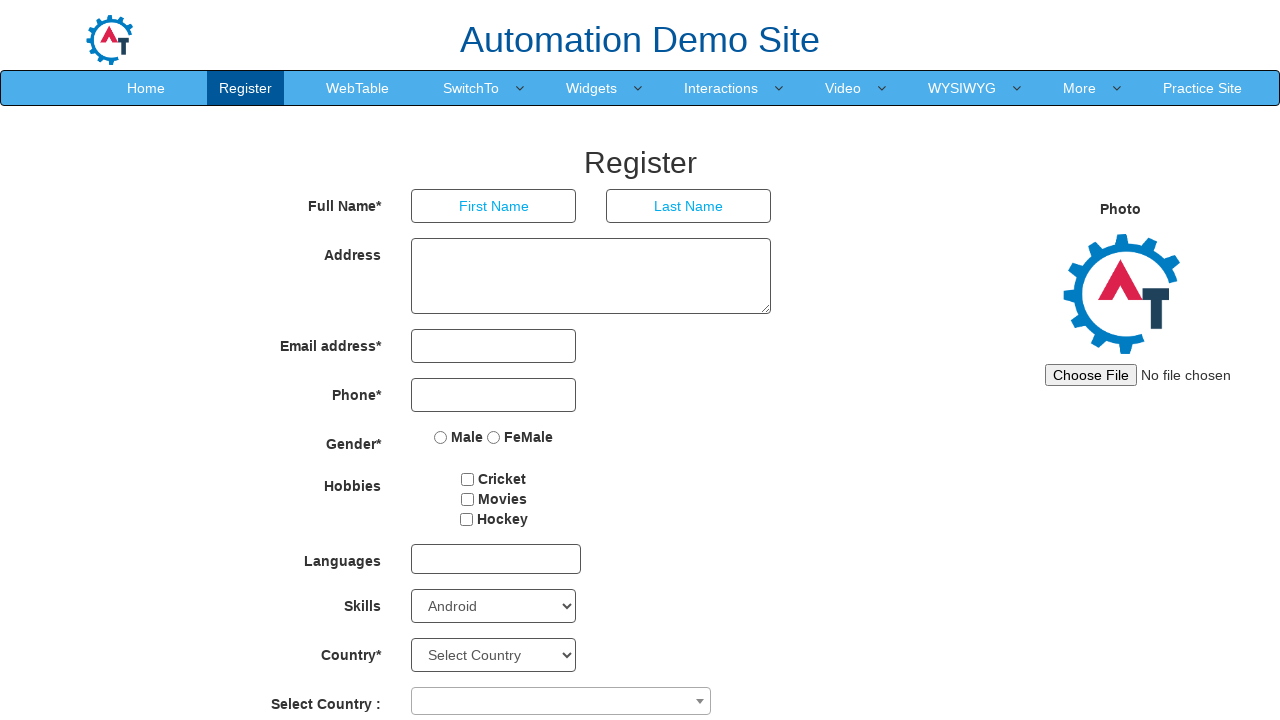

Selected dropdown option by visible text 'Backup Management' on #Skills
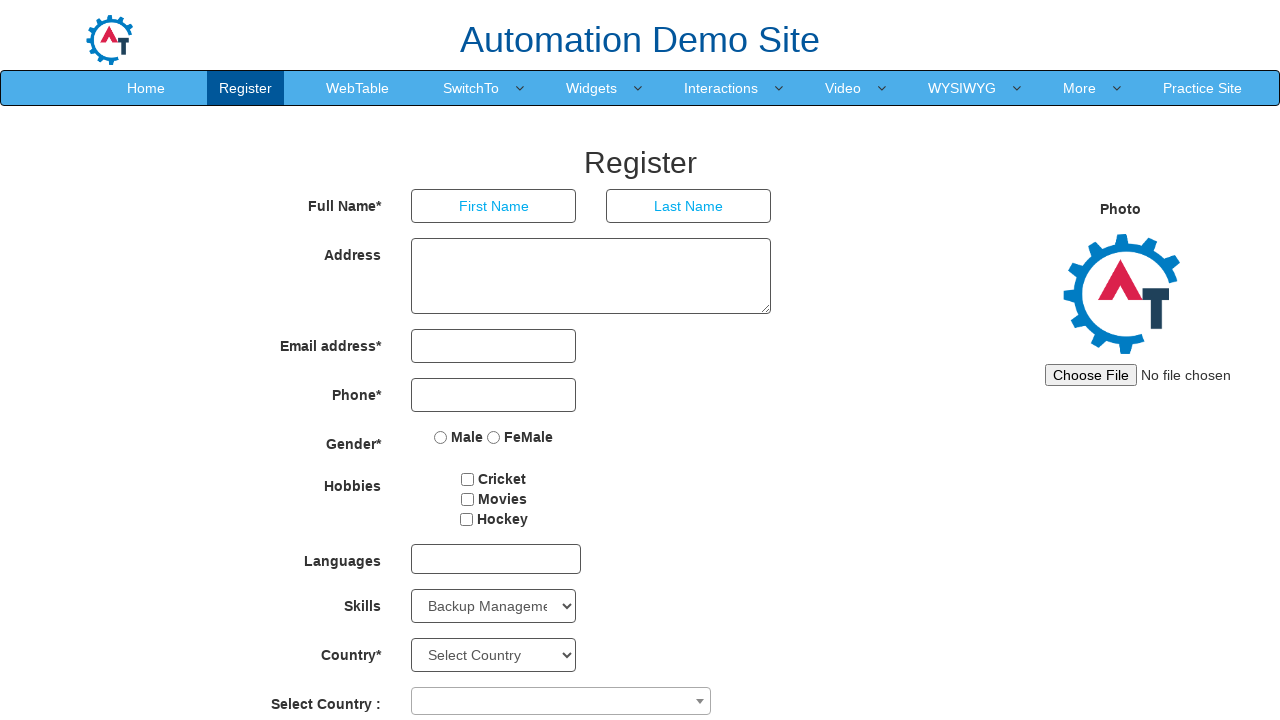

Compiled all dropdown options into a comma-separated string for verification
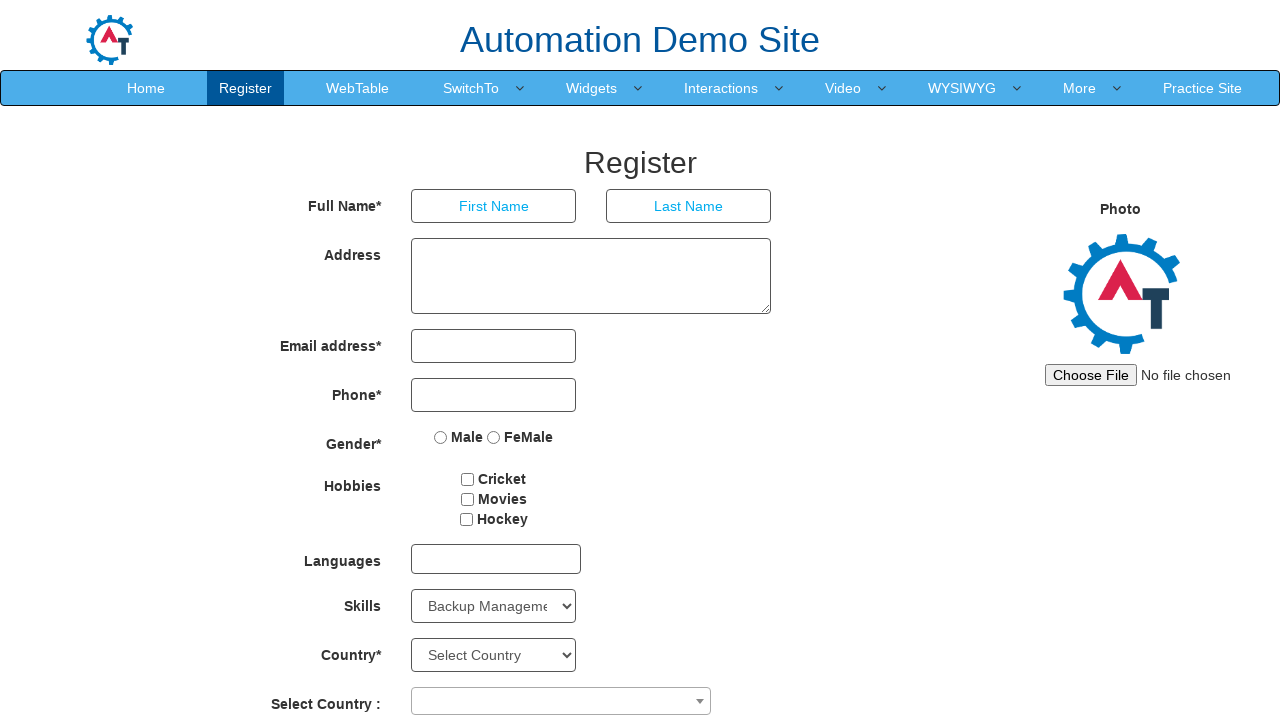

Verified dropdown options sequence - Match: True
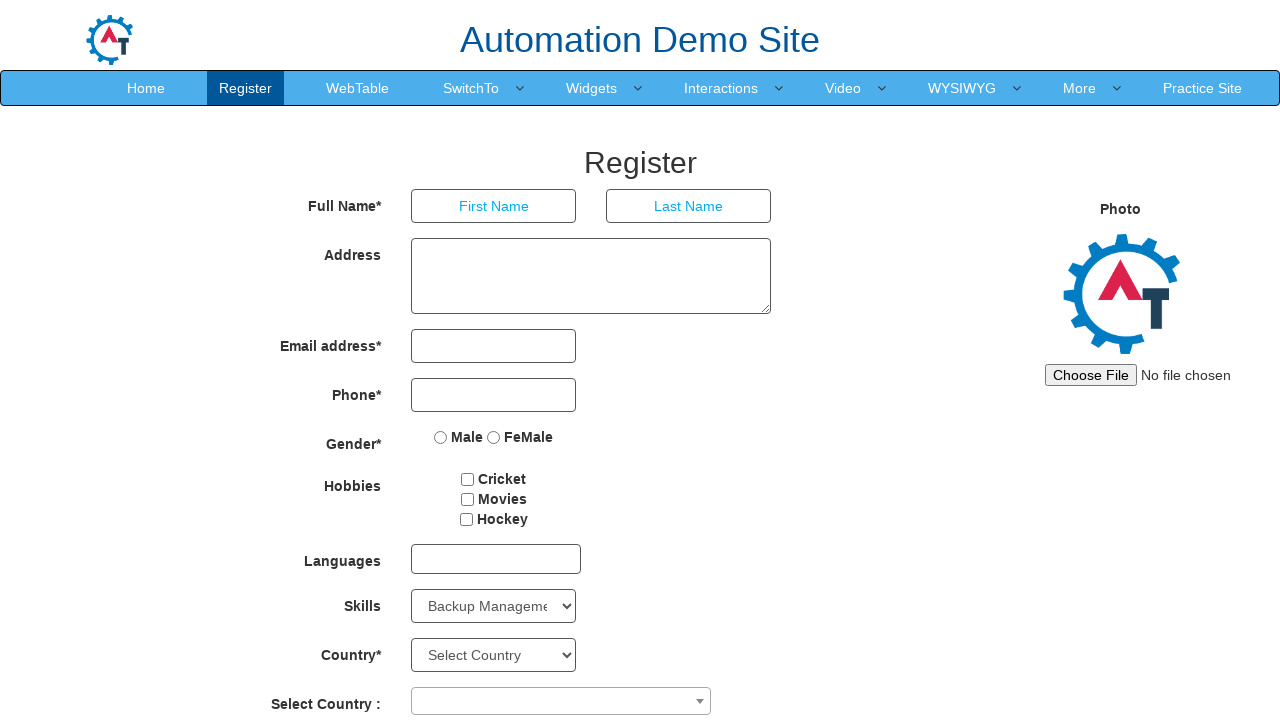

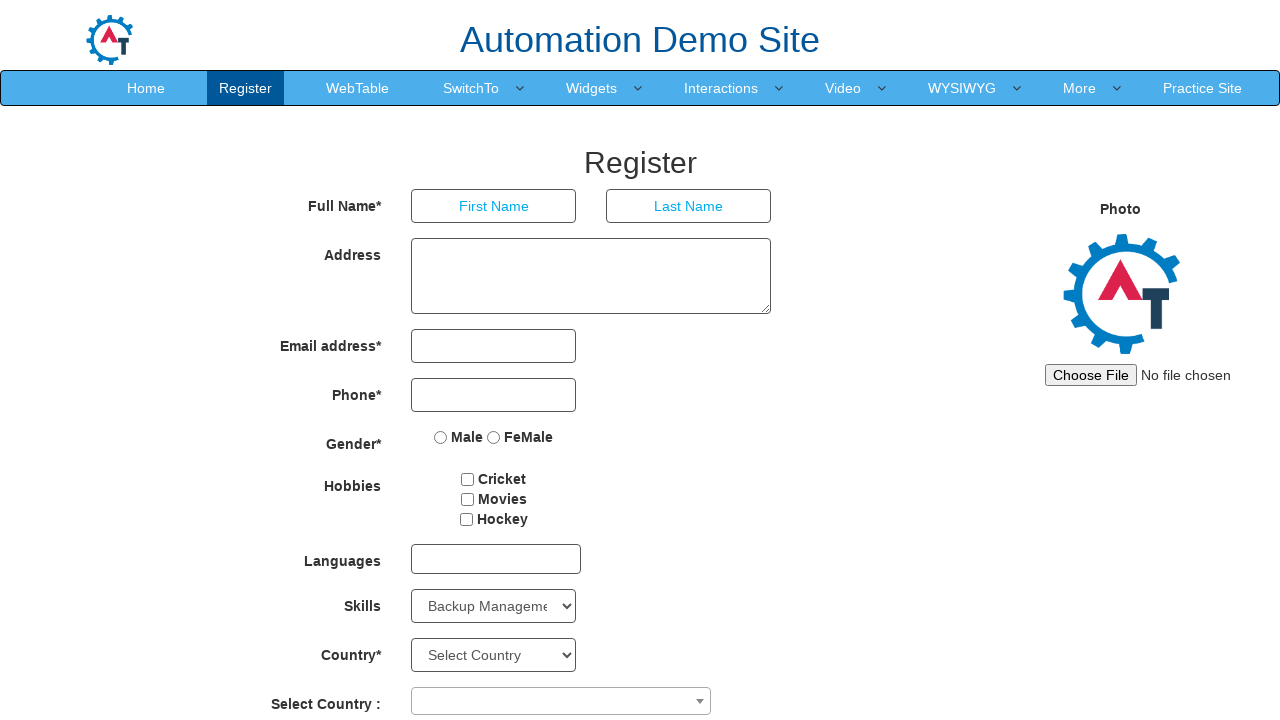